Navigates to Baeldung homepage and verifies that cookies are set by the website

Starting URL: https://baeldung.com

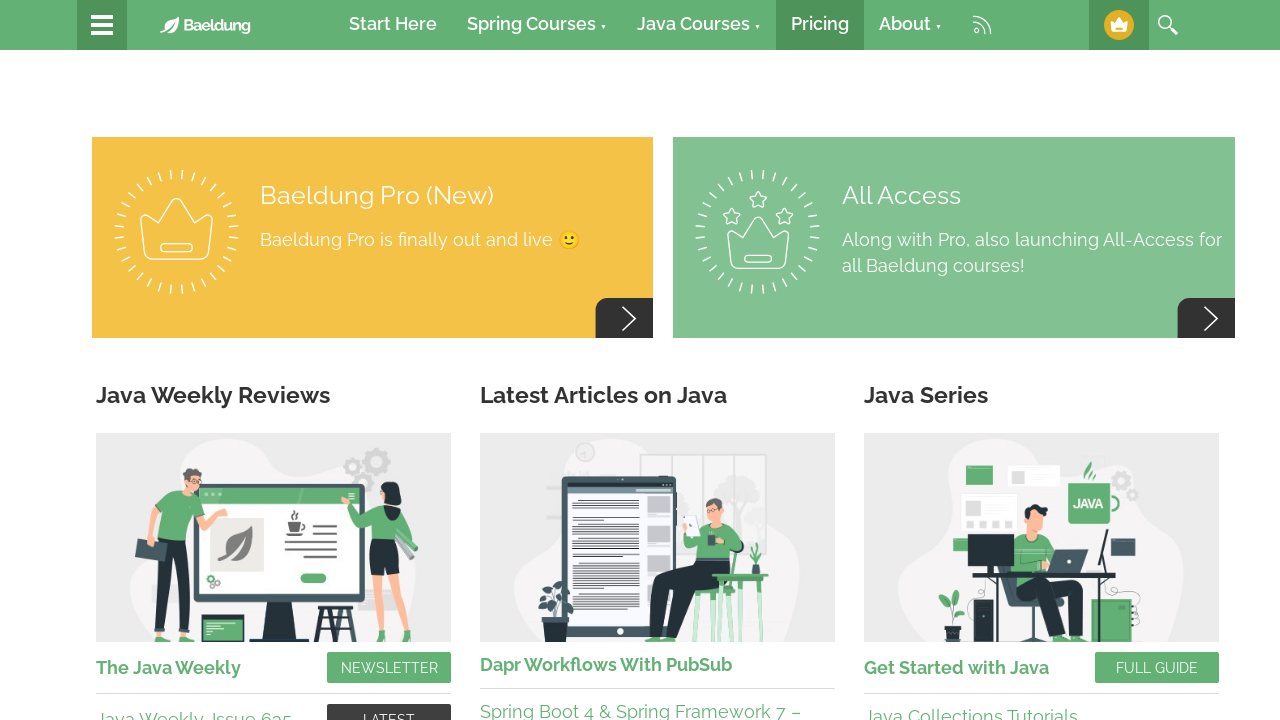

Navigated to Baeldung homepage
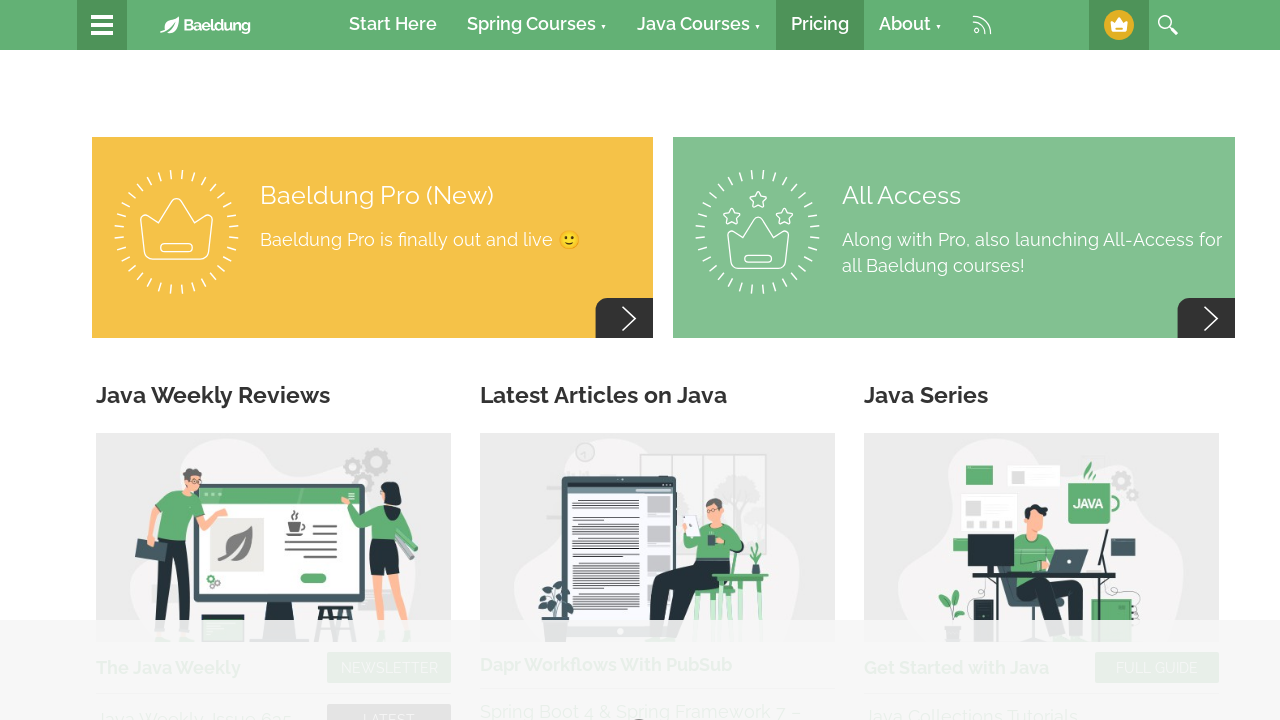

Waited for page to reach networkidle load state
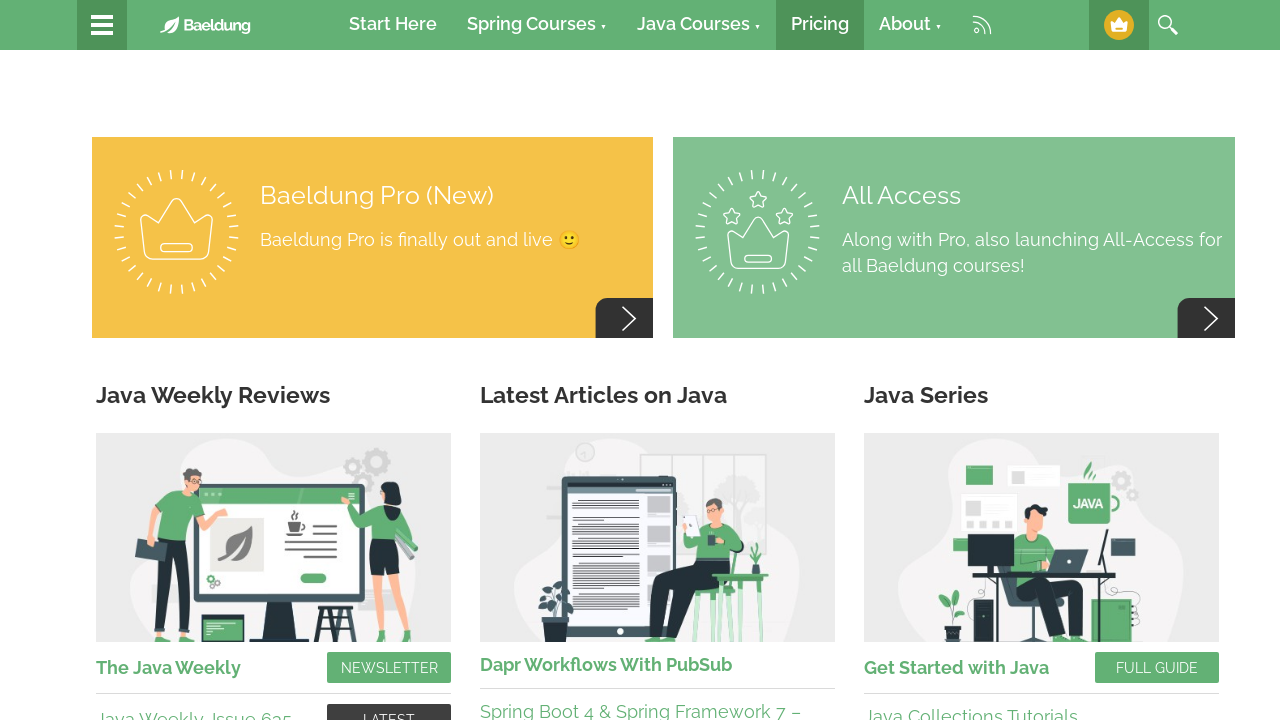

Retrieved cookies from context - found 154 cookie(s)
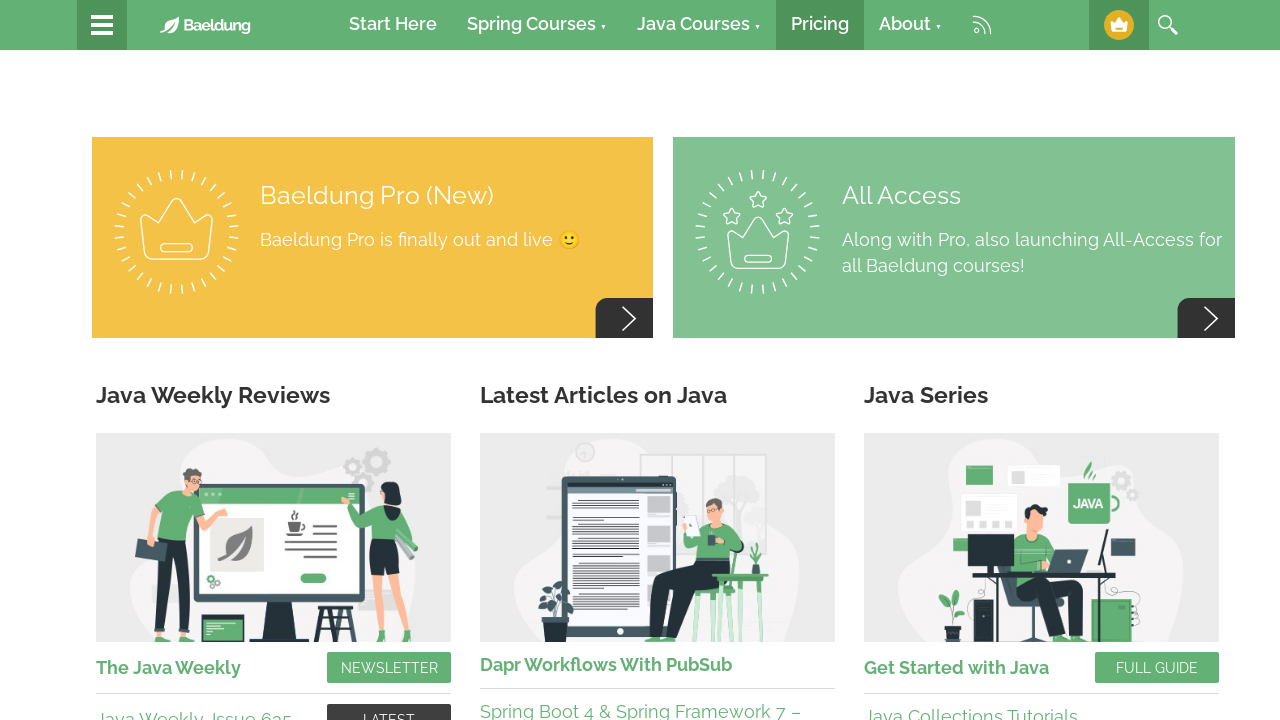

Verified that cookies exist after navigation to Baeldung homepage
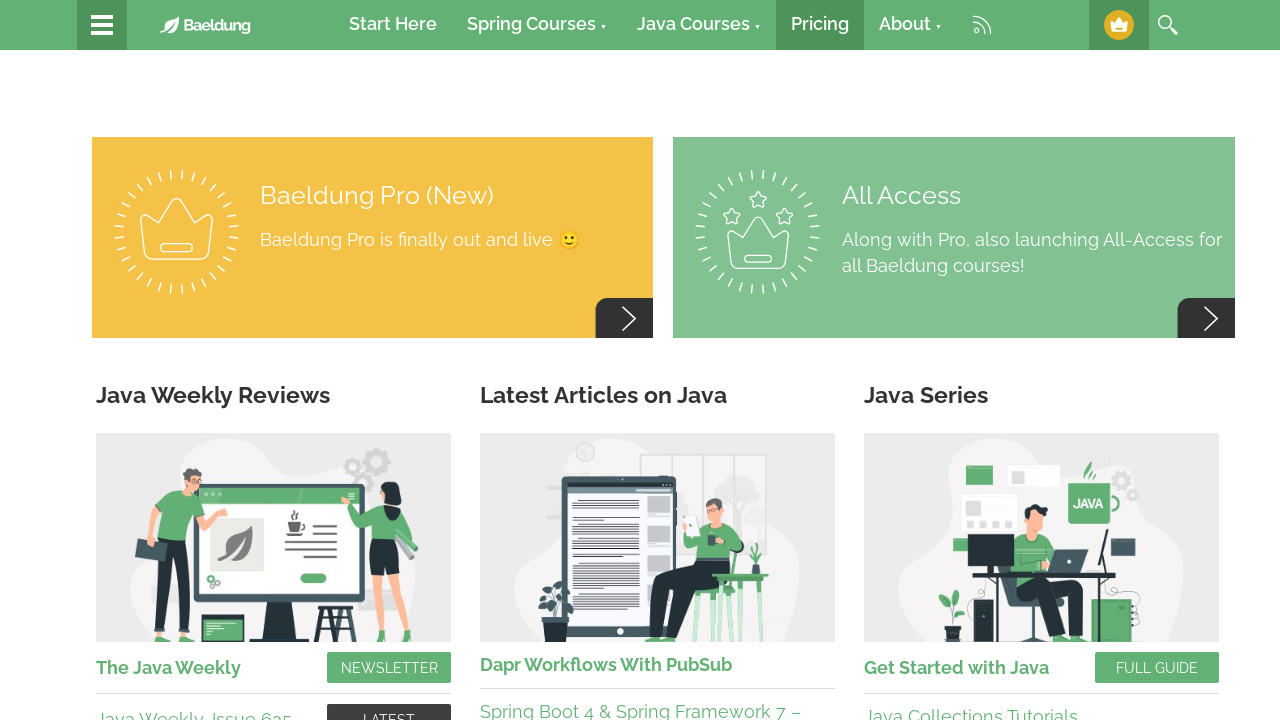

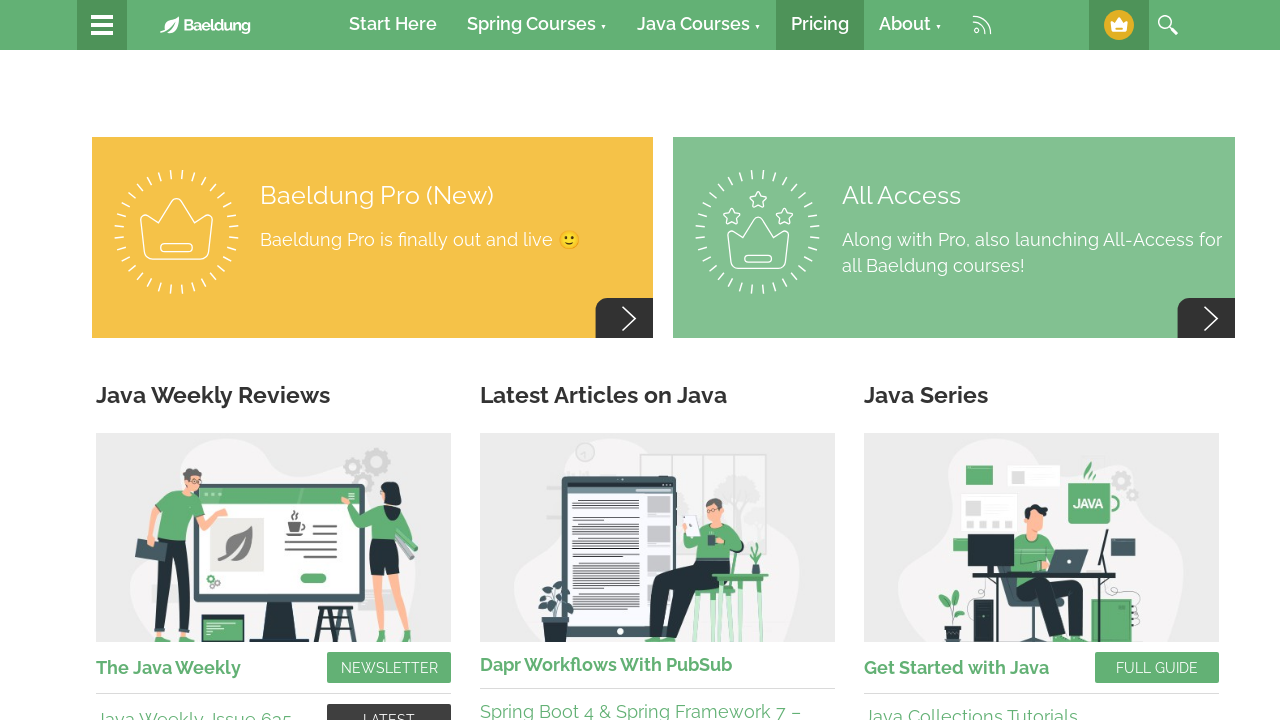